Navigates to the QSpiders demo apps website and takes a screenshot of the page

Starting URL: https://demoapps.qspiders.com/

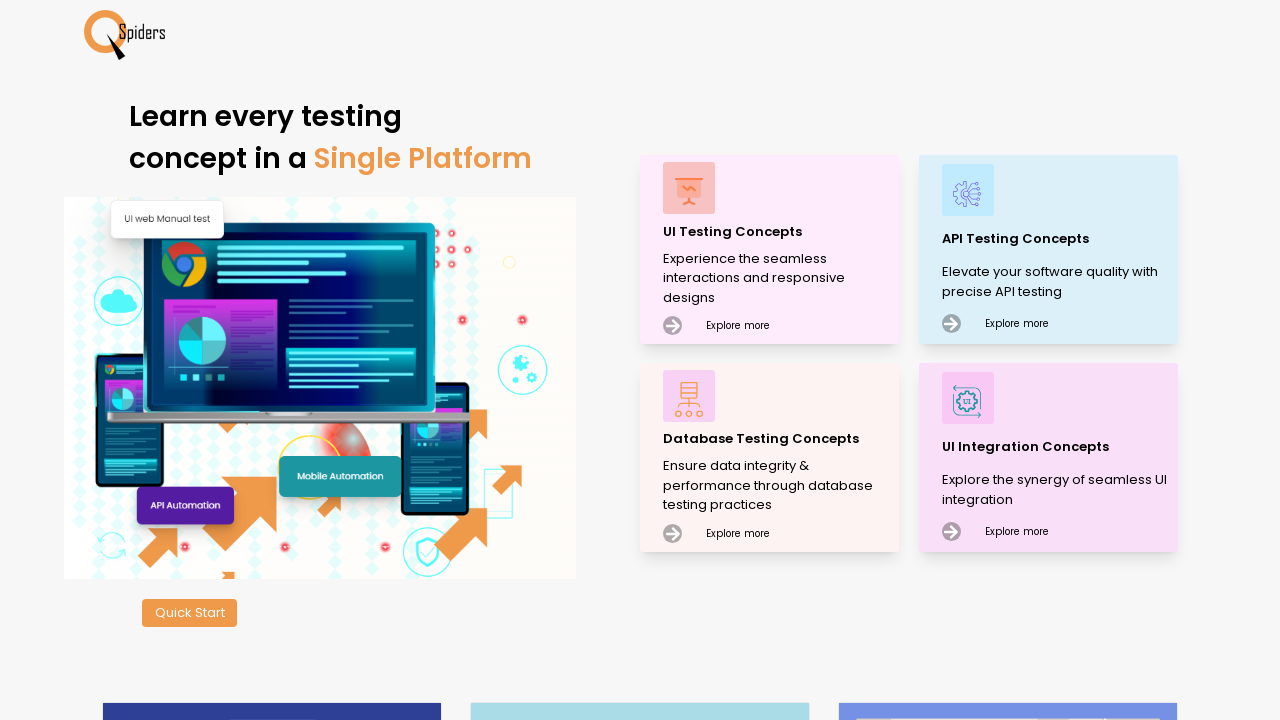

Navigated to QSpiders demo apps website
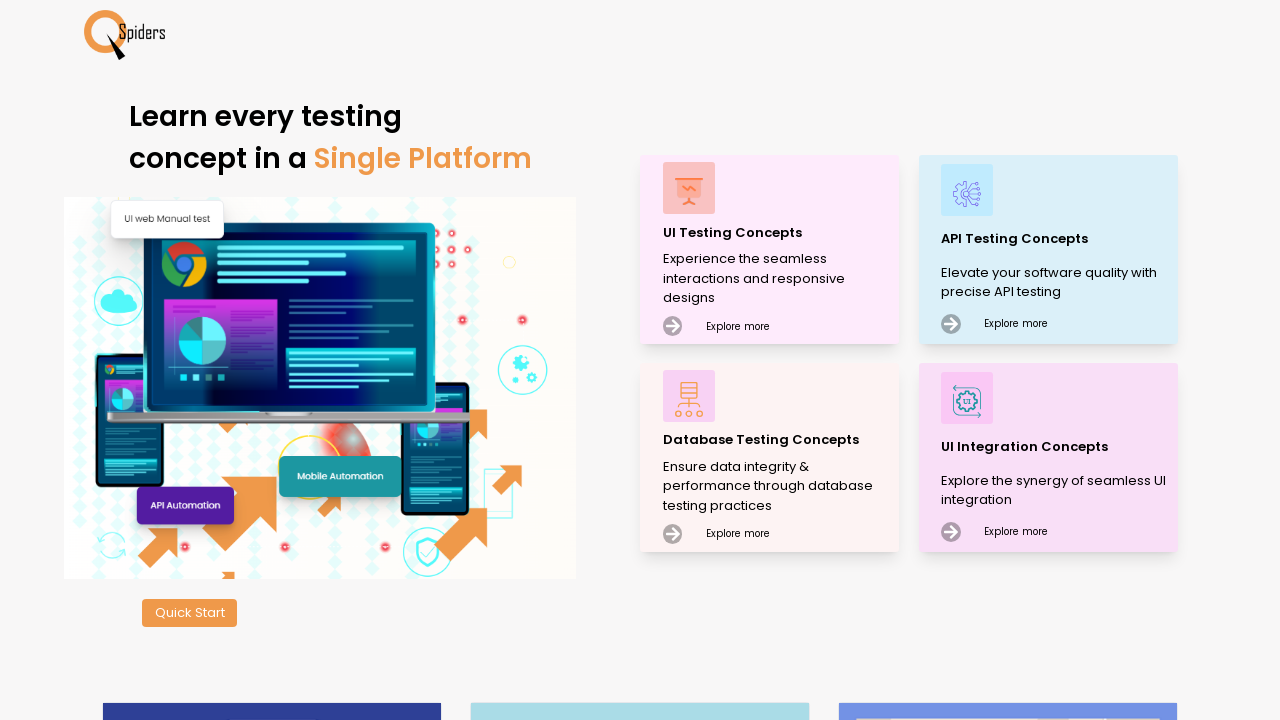

Waited for page to reach network idle state
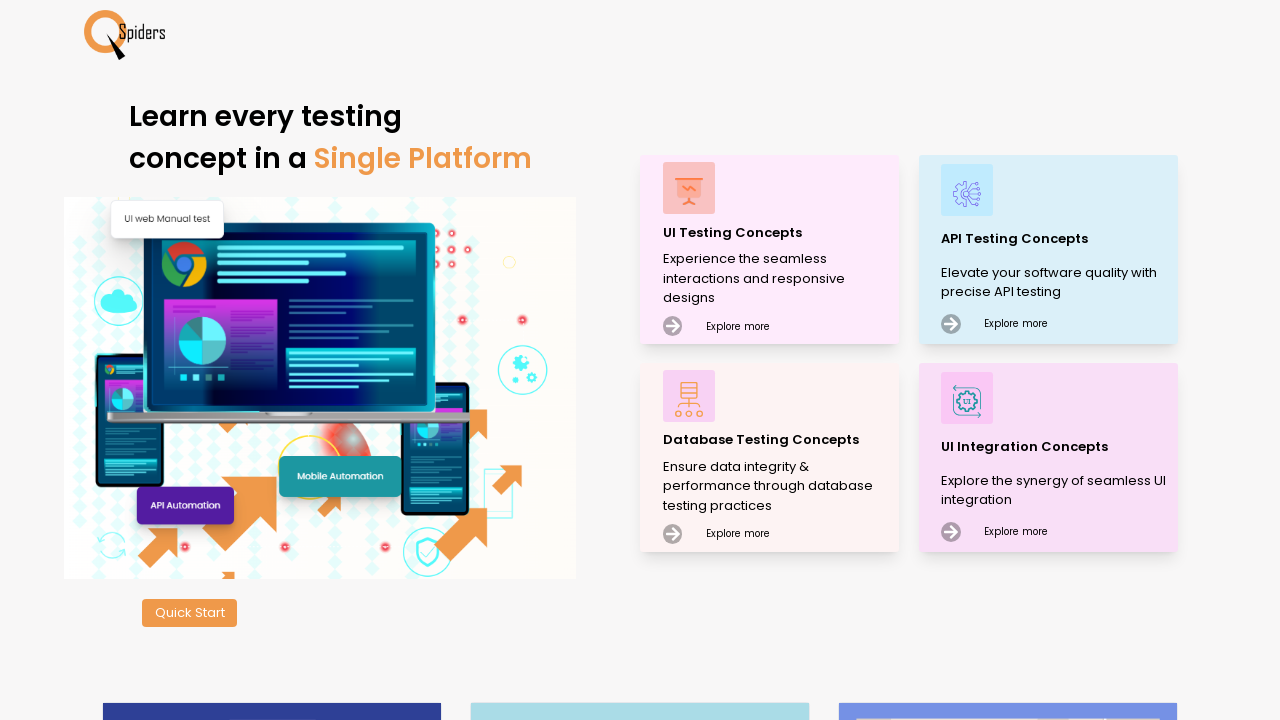

Waited 2 seconds for additional page rendering
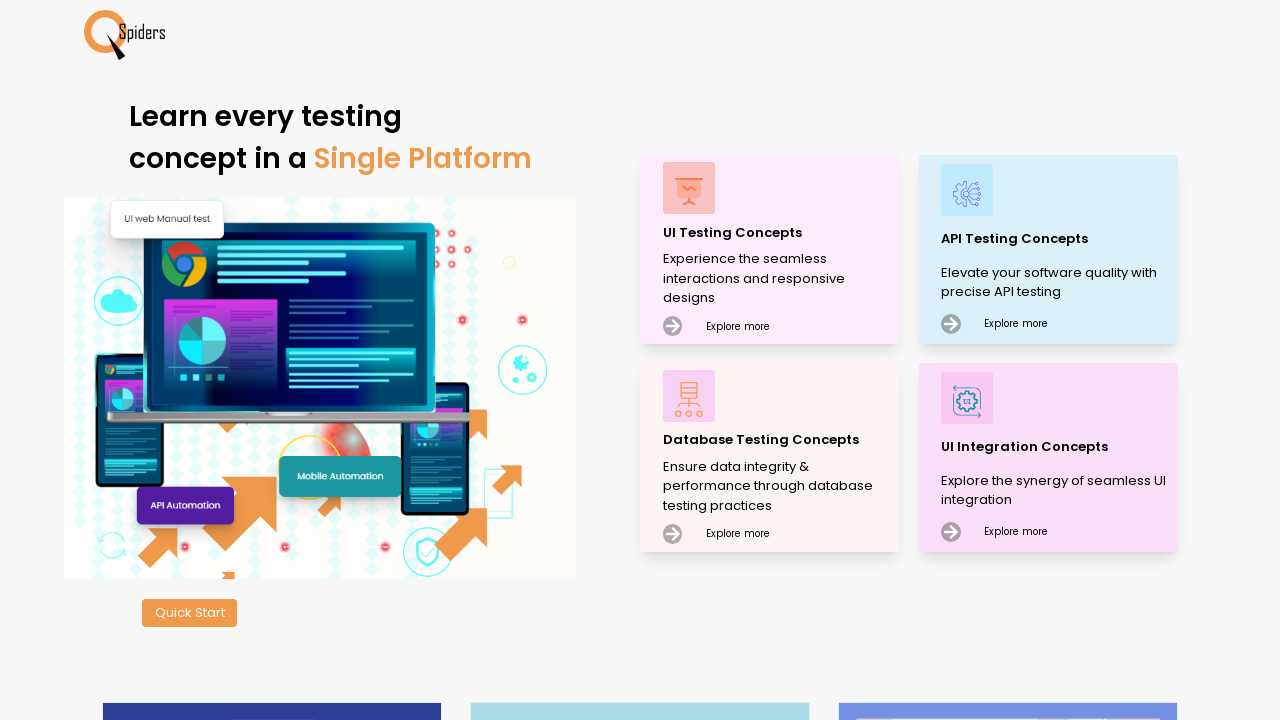

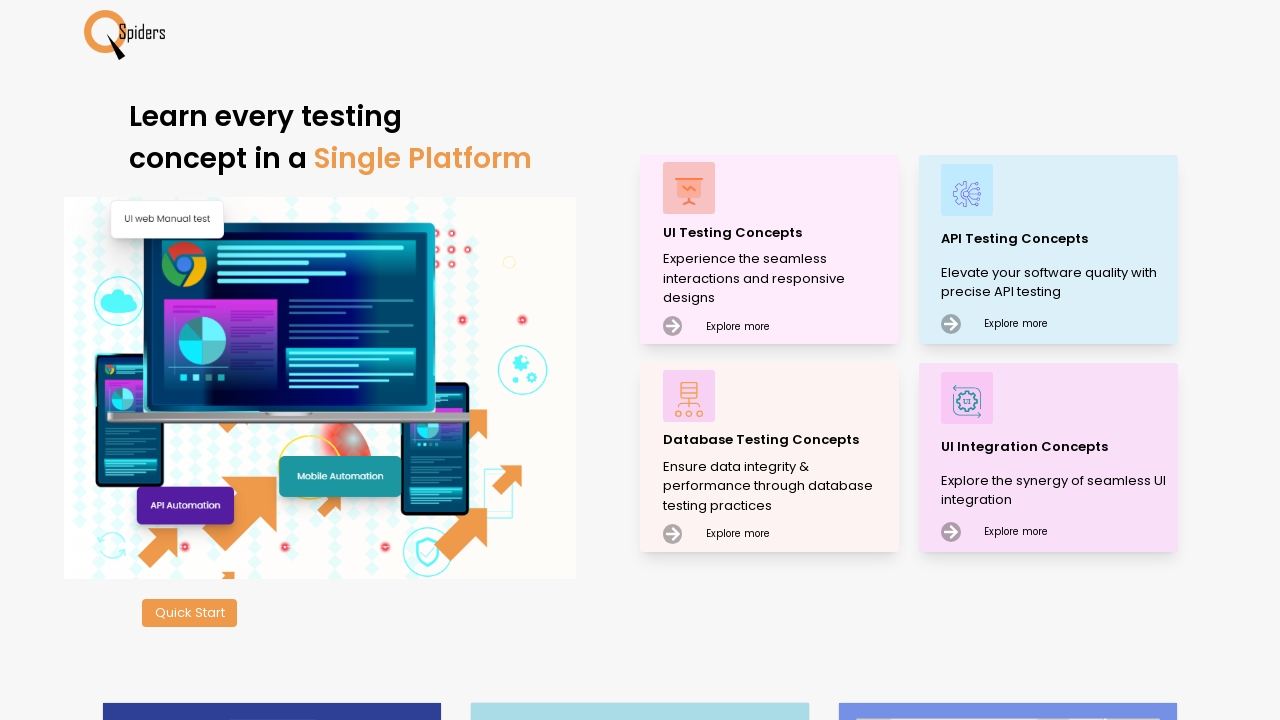